Tests confirmation alert by clicking button and dismissing the alert

Starting URL: https://demoqa.com/alerts

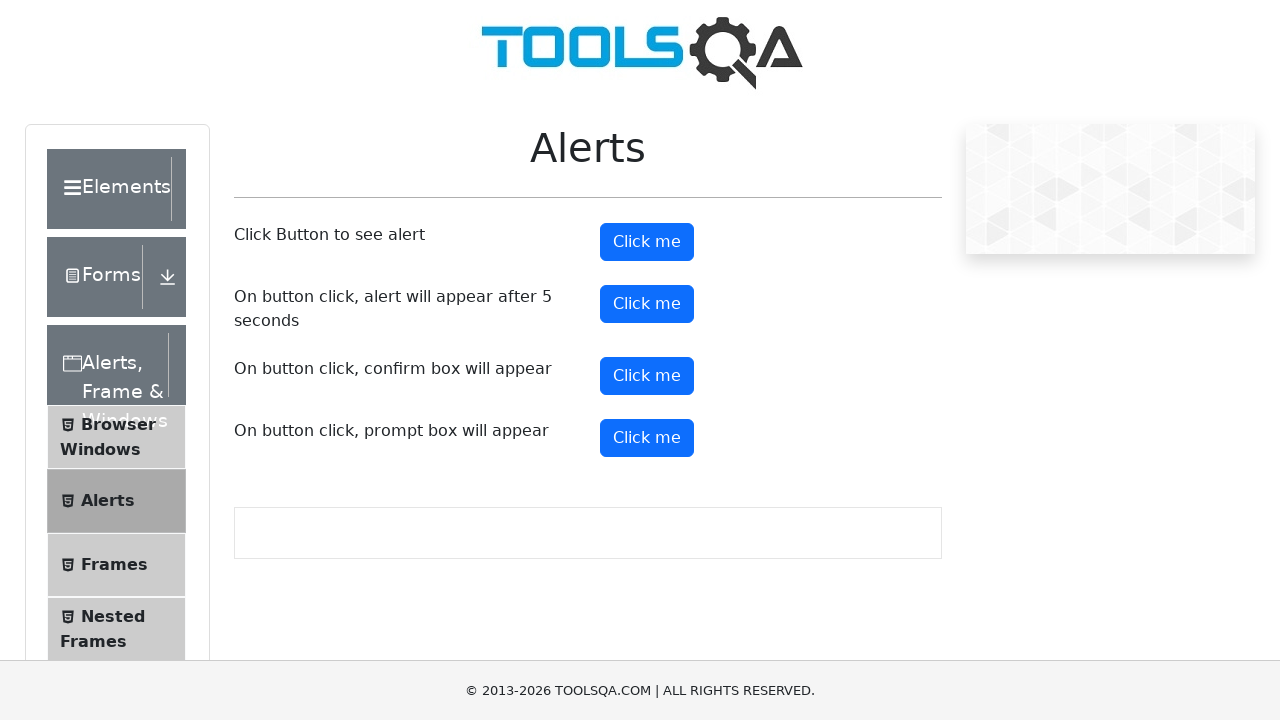

Set up dialog handler to dismiss confirmation alerts
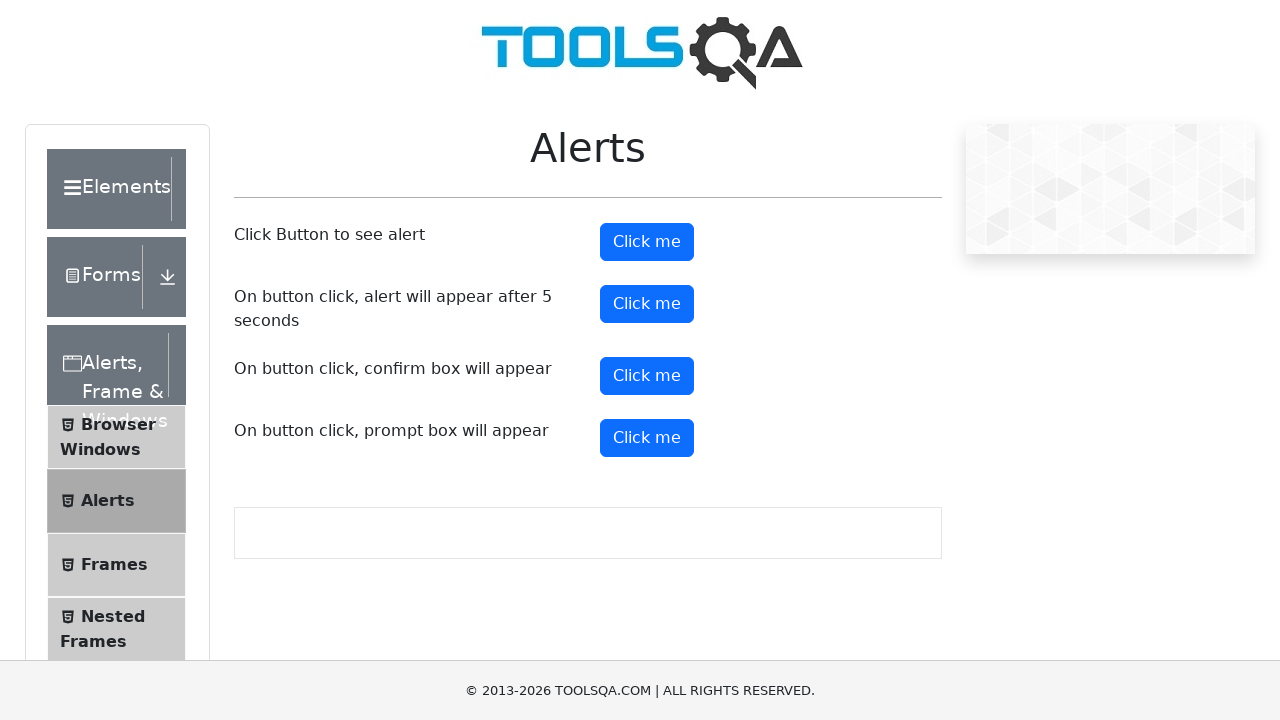

Clicked confirmation button to trigger alert at (647, 376) on #confirmButton
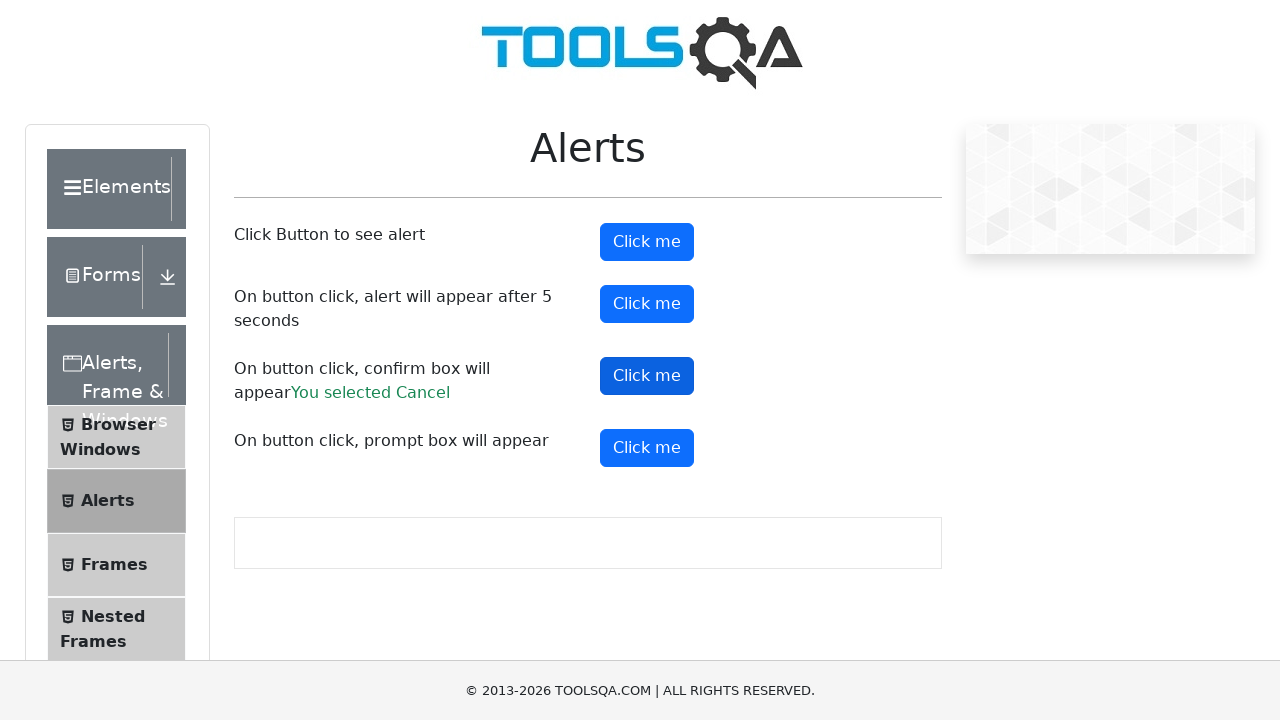

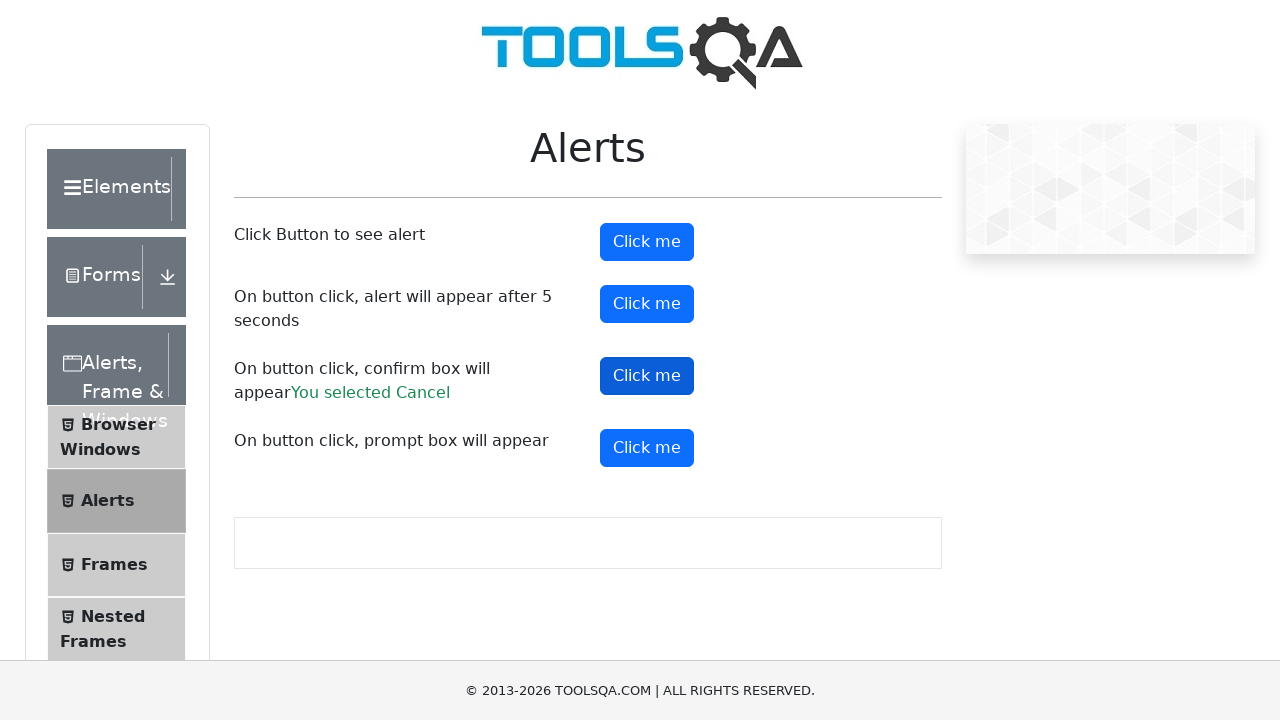